Tests modal dialog functionality by opening a modal and closing it using JavaScript execution

Starting URL: https://formy-project.herokuapp.com/modal

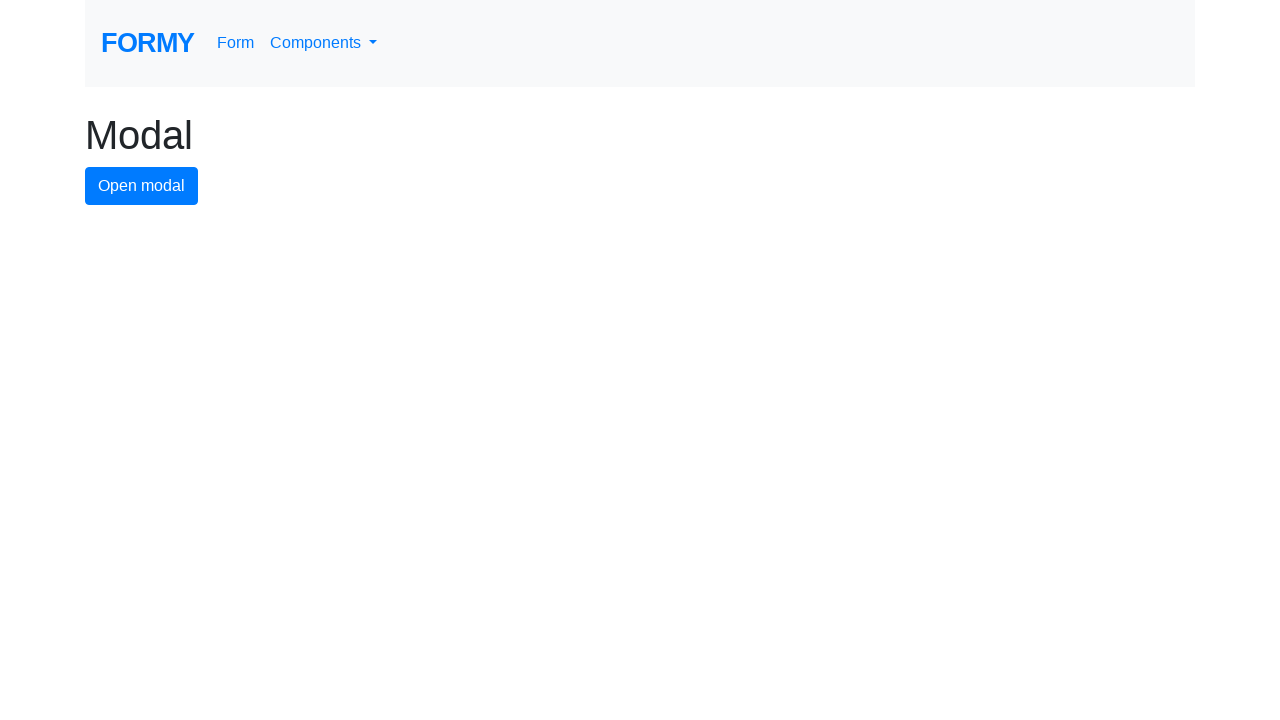

Clicked modal button to open modal dialog at (142, 186) on #modal-button
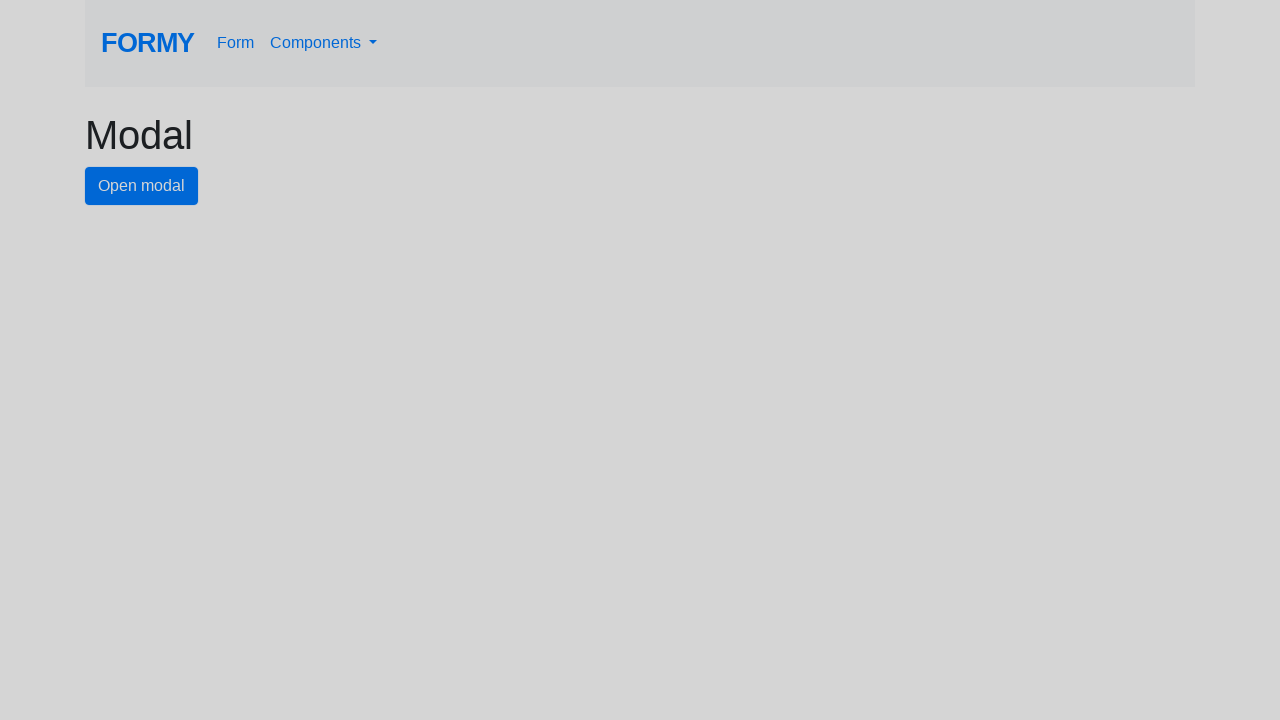

Modal dialog opened and close button is visible
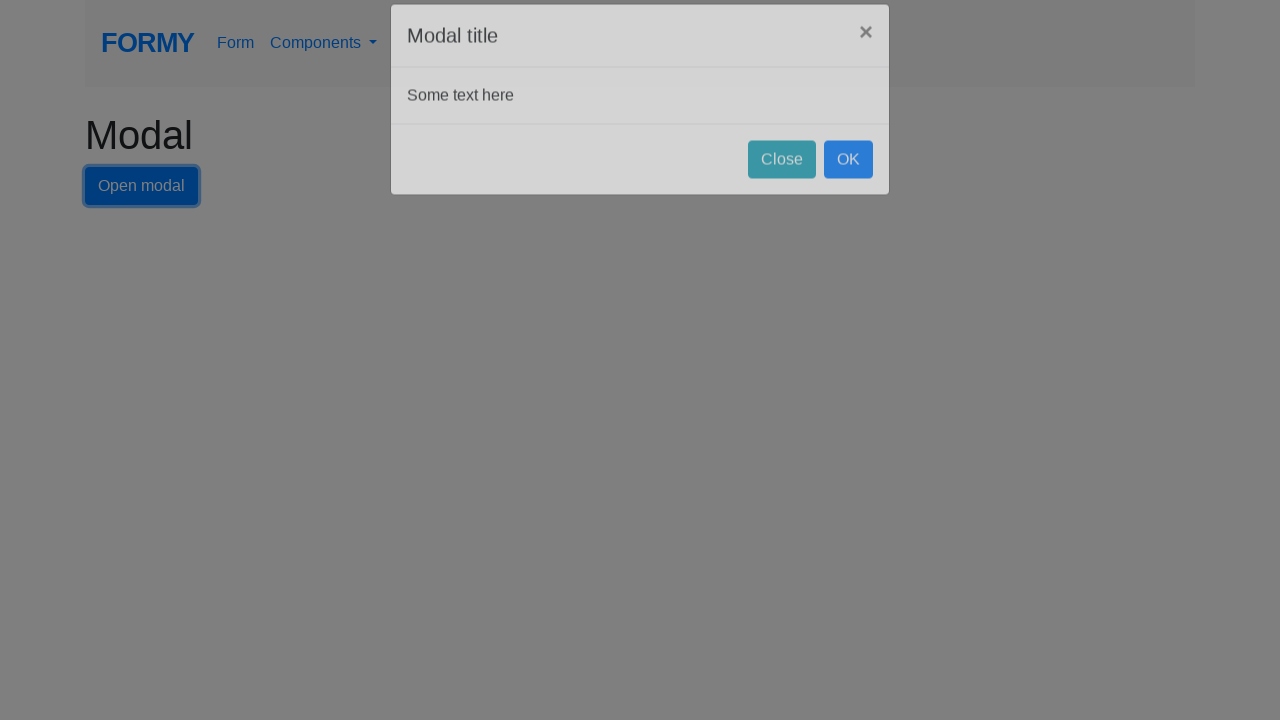

Clicked close button to dismiss modal dialog at (782, 184) on #close-button
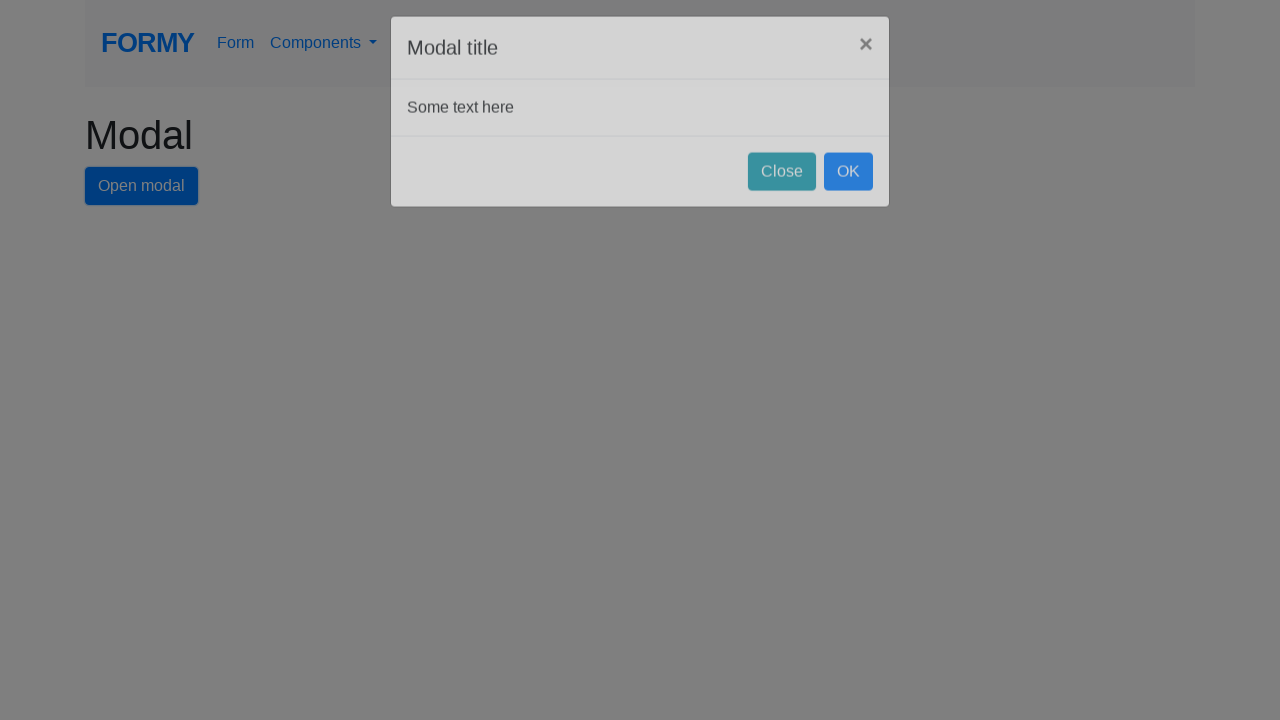

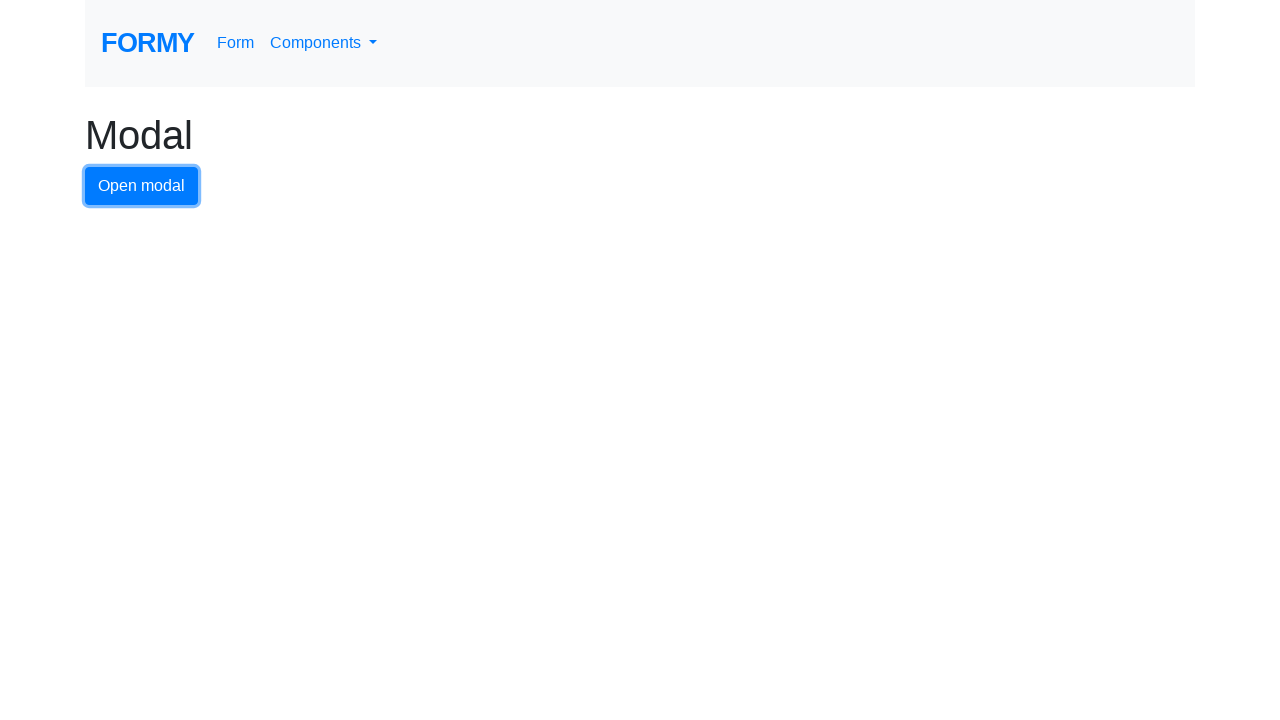